Tests a registration form by filling various fields including name, gender, hobbies, skills dropdown, date of birth selectors, and navigating through hover menus

Starting URL: http://demo.automationtesting.in/Register.html

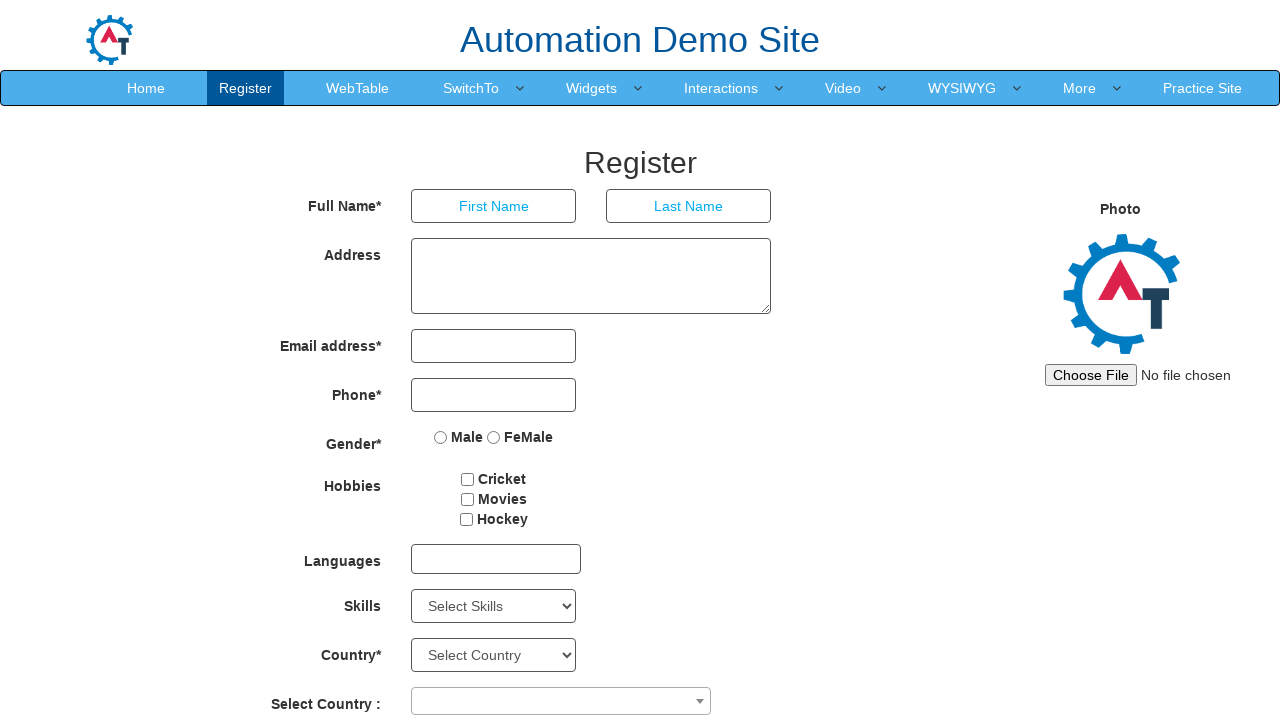

Filled First Name field with 'Naomi' on //input[@placeholder='First Name']
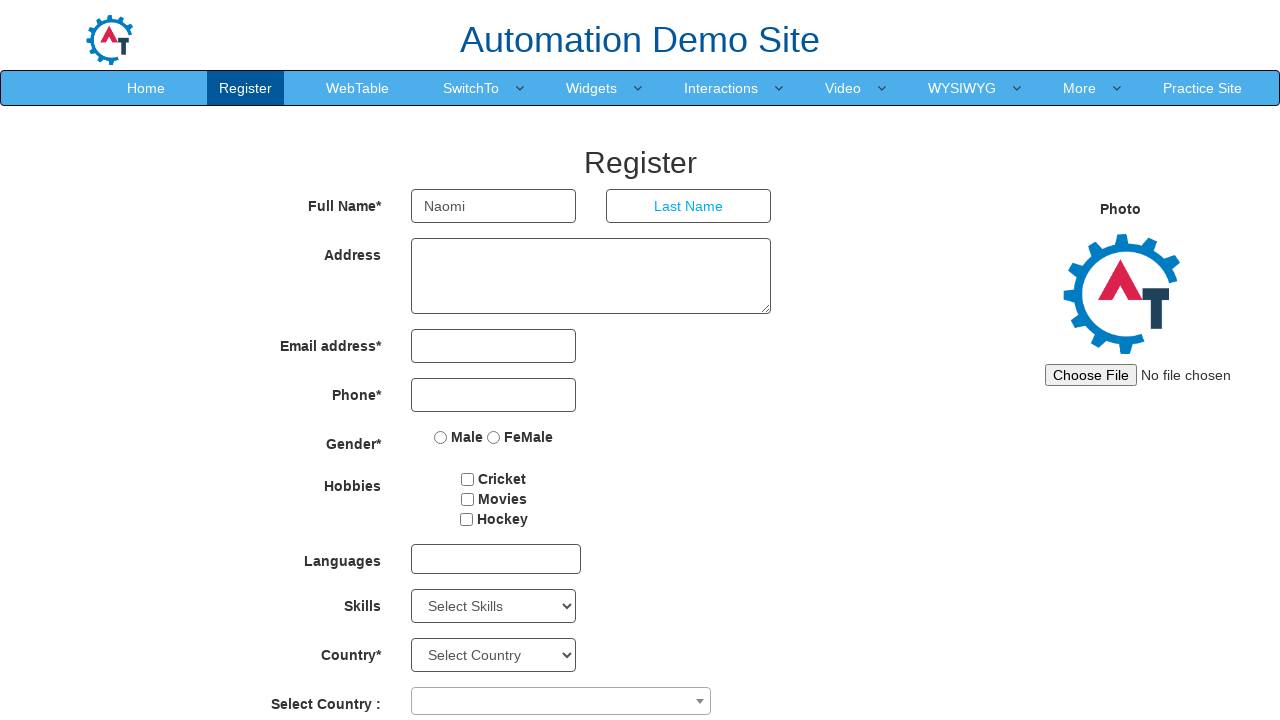

Selected Male gender radio button at (441, 437) on xpath=//input[@value='Male']
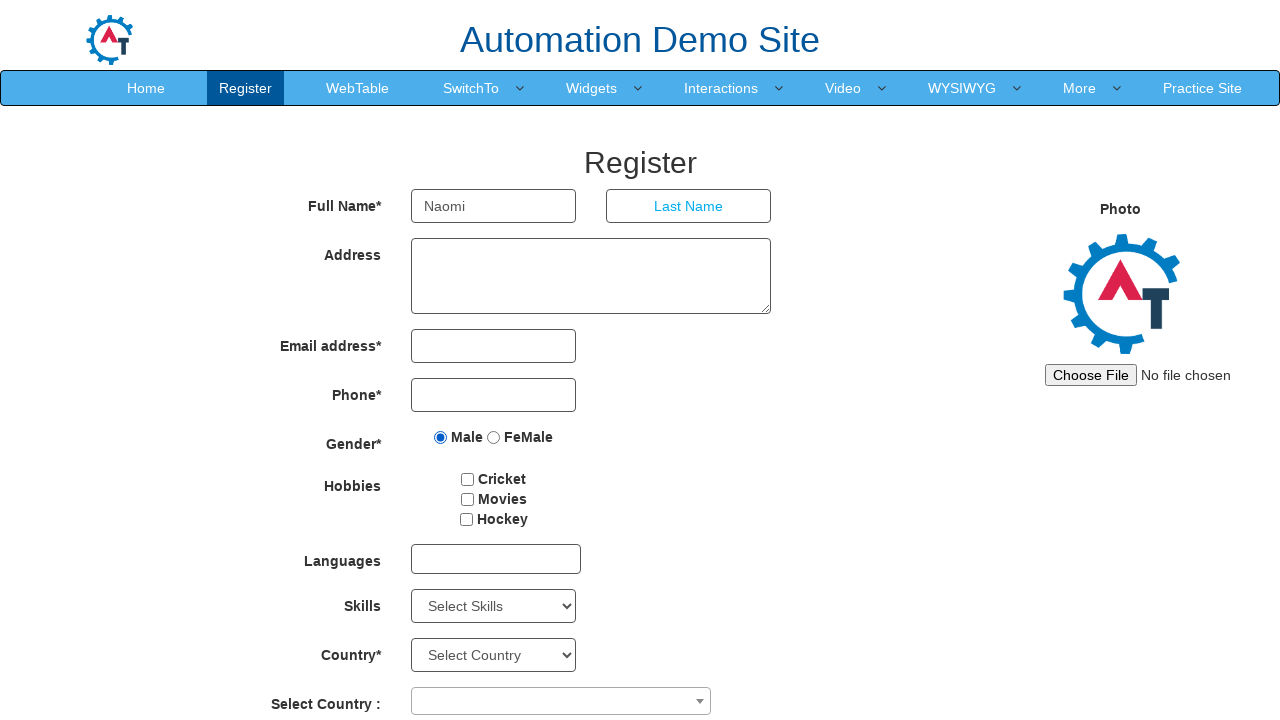

Checked hobby checkbox at (468, 479) on #checkbox1
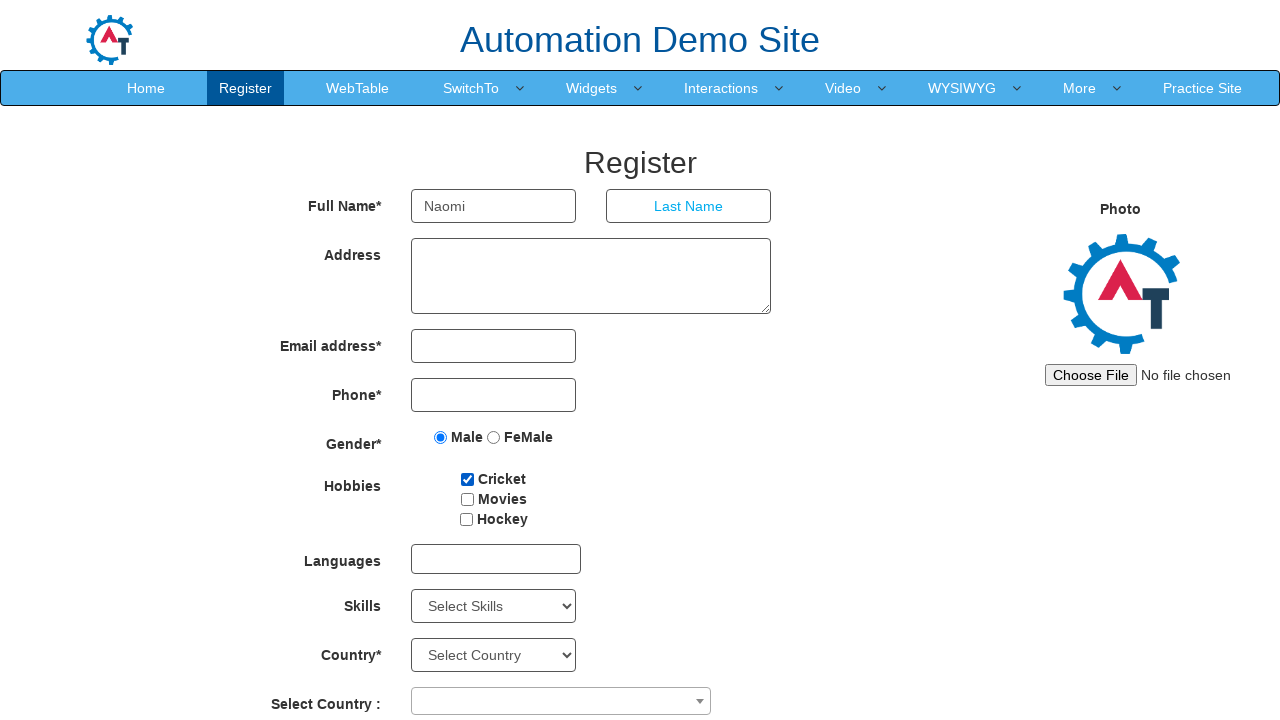

Selected 'C' from Skills dropdown on #Skills
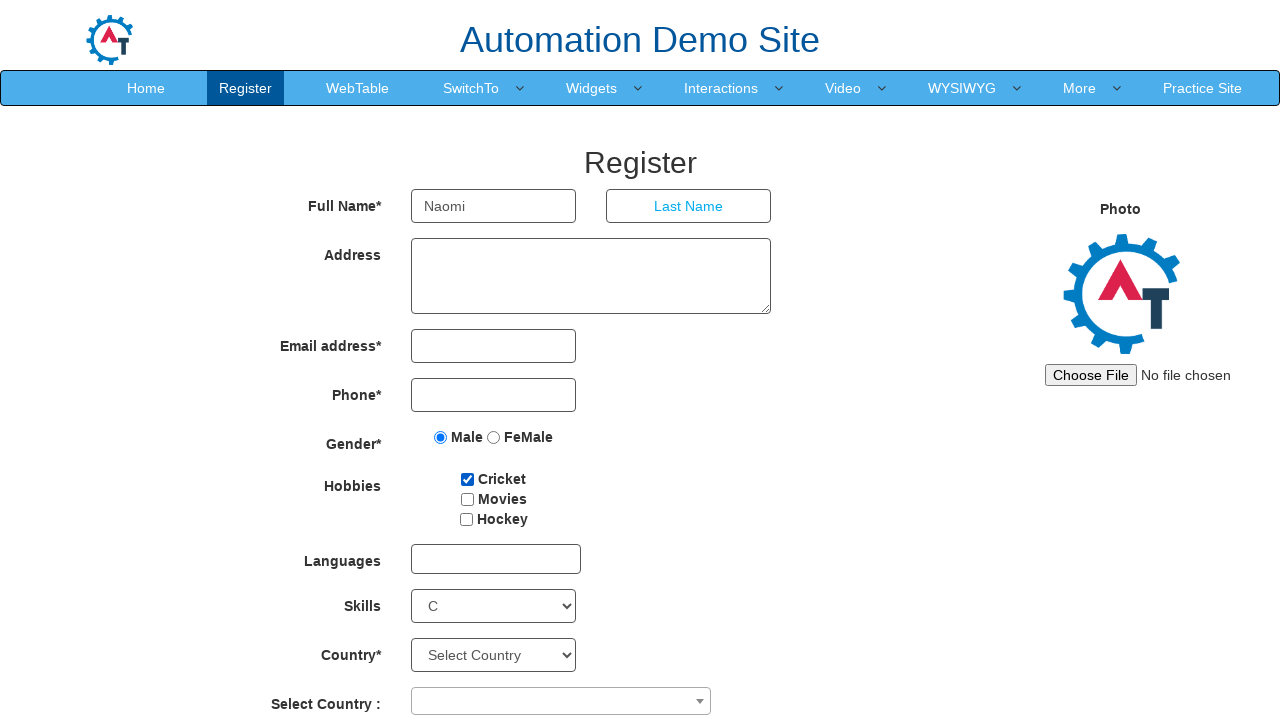

Selected year '2000' from year dropdown on #yearbox
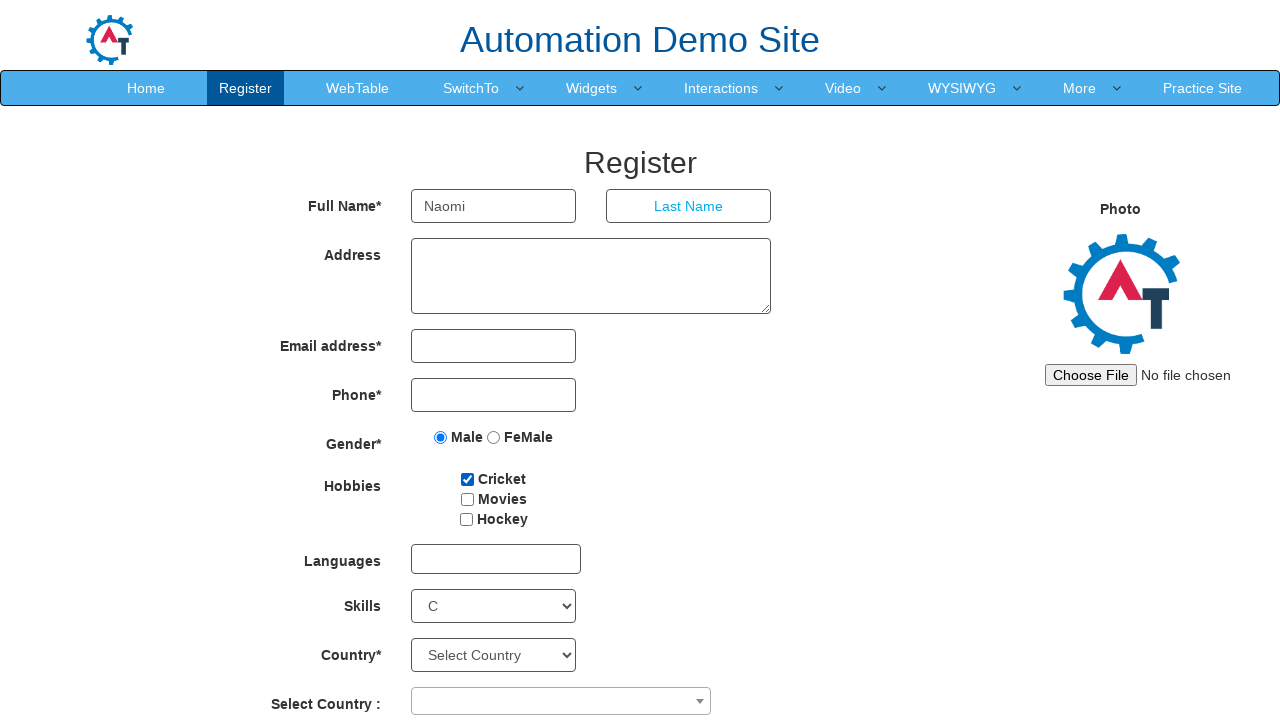

Selected day '12' from day dropdown on #daybox
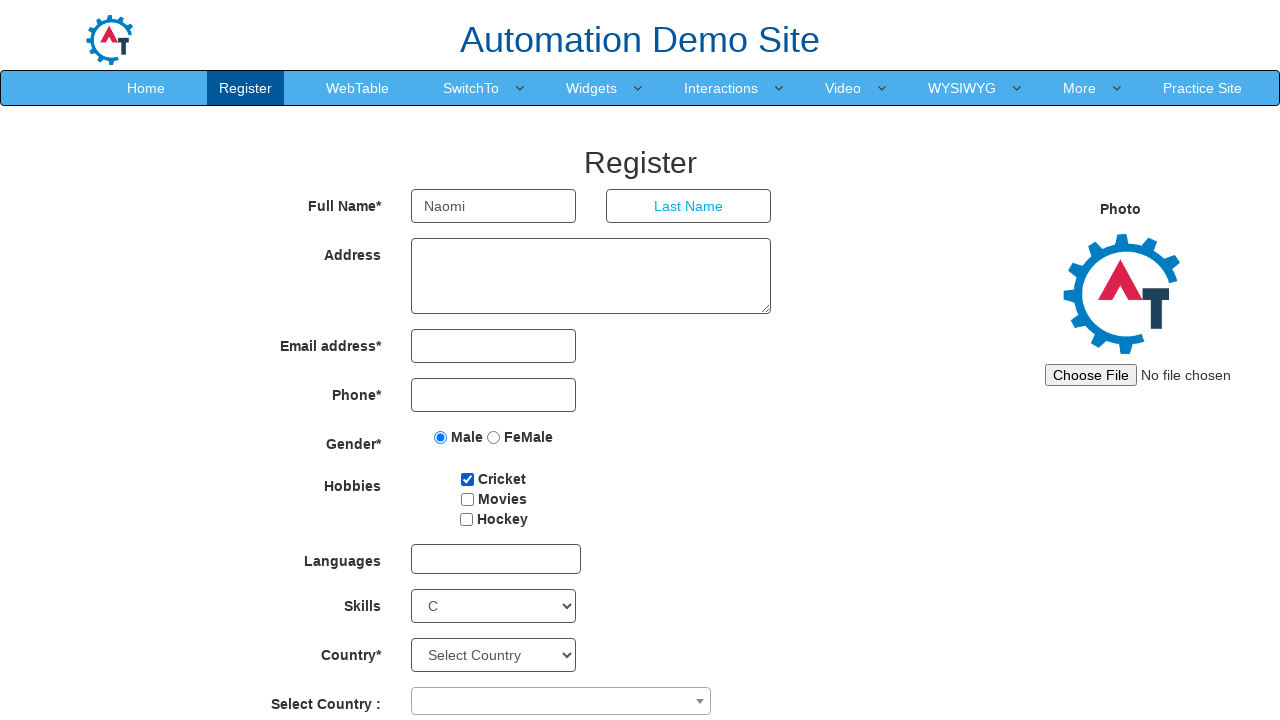

Selected 'November' from month dropdown on //select[@placeholder='Month']
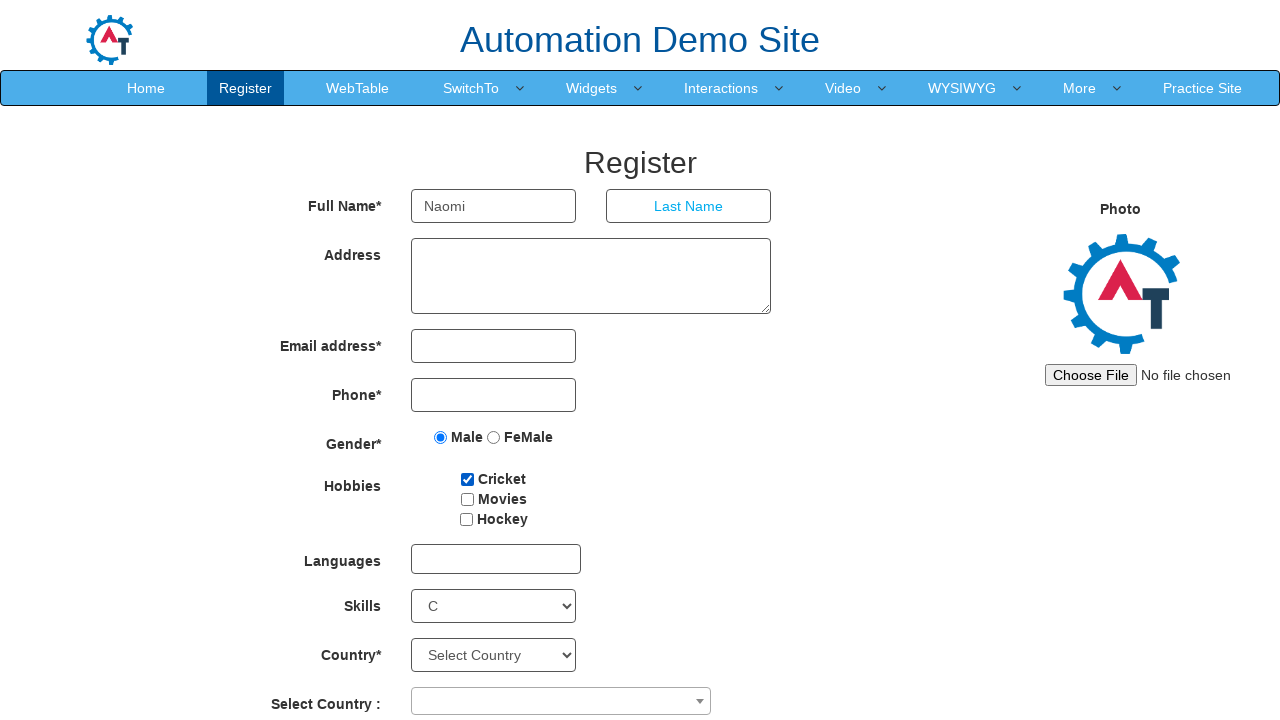

Hovered over Switch To menu at (471, 88) on xpath=//a[contains(text(),'Switch')]
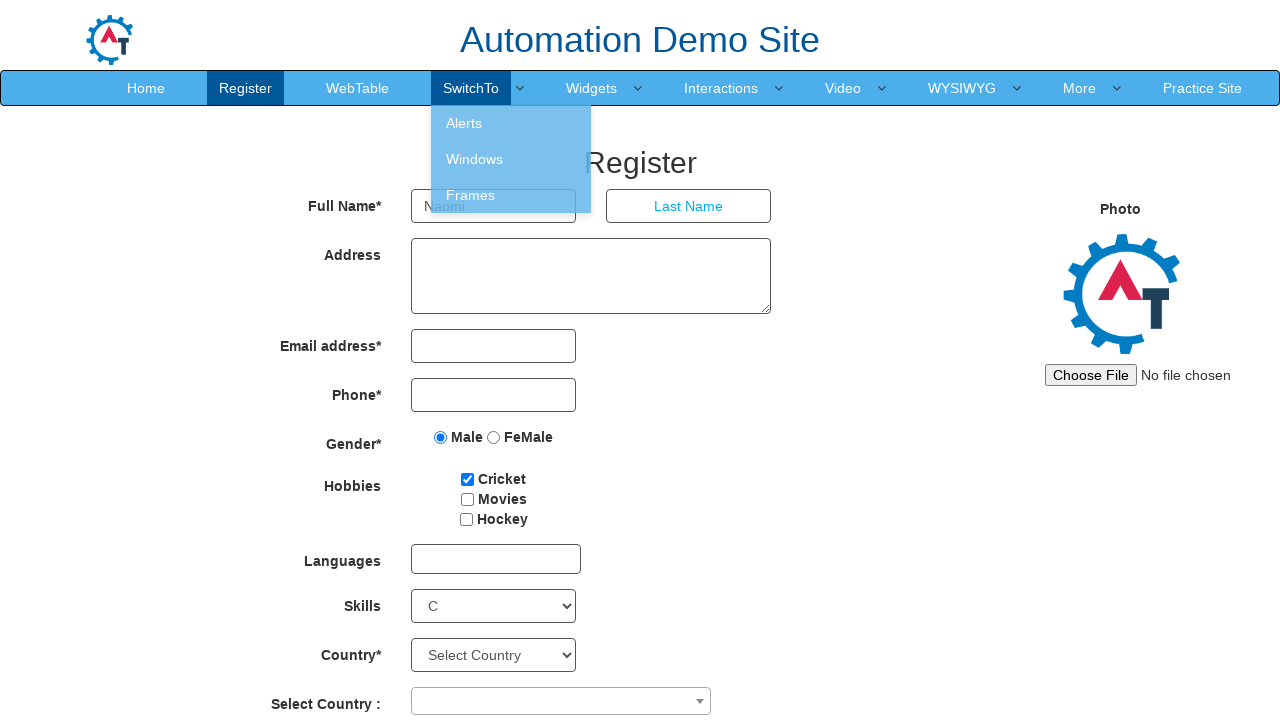

Clicked Windows link in hover menu at (511, 159) on xpath=//a[contains(text(),'Windows')]
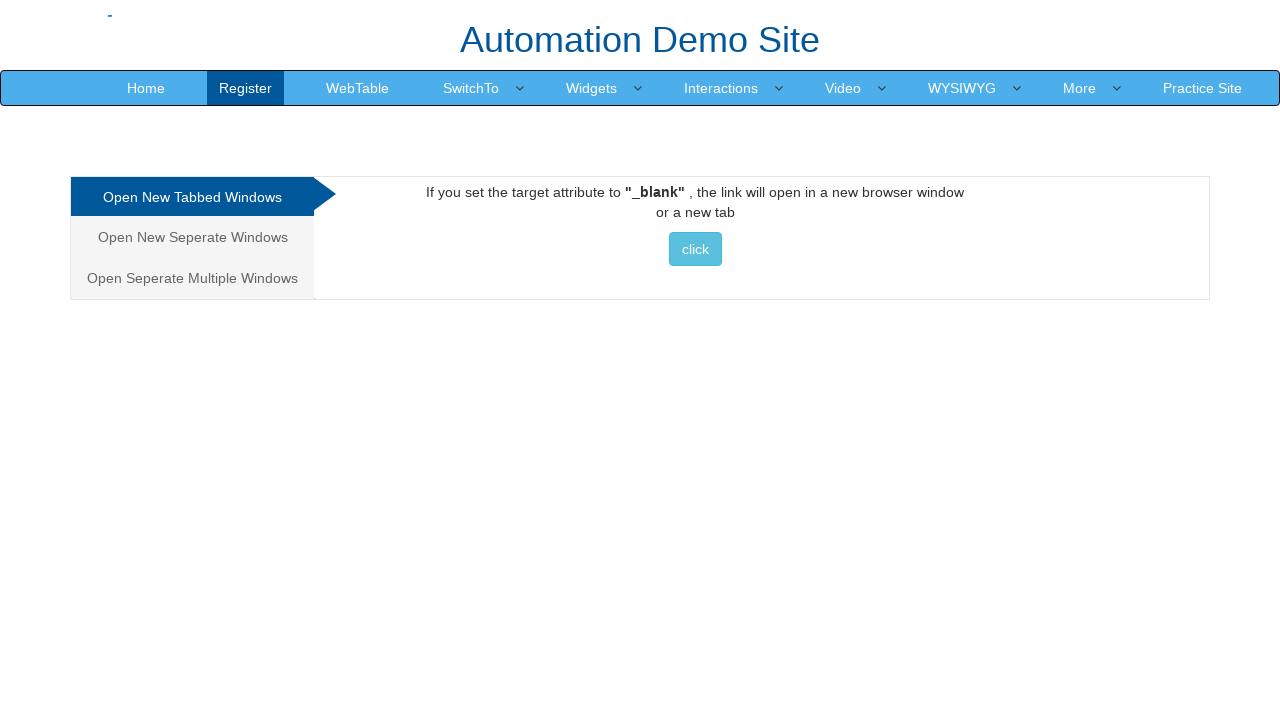

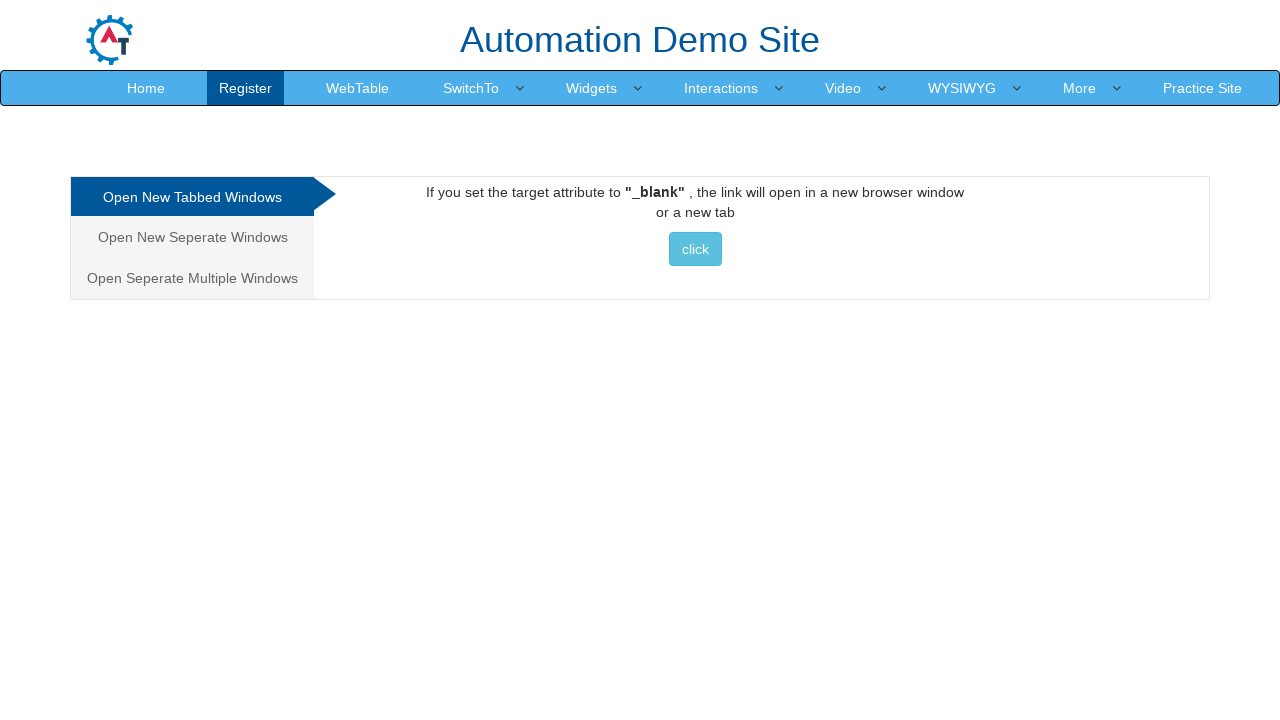